Tests right-click context menu functionality by right-clicking on an element, selecting an option from the context menu, and handling the resulting alert

Starting URL: http://swisnl.github.io/jQuery-contextMenu/demo.html

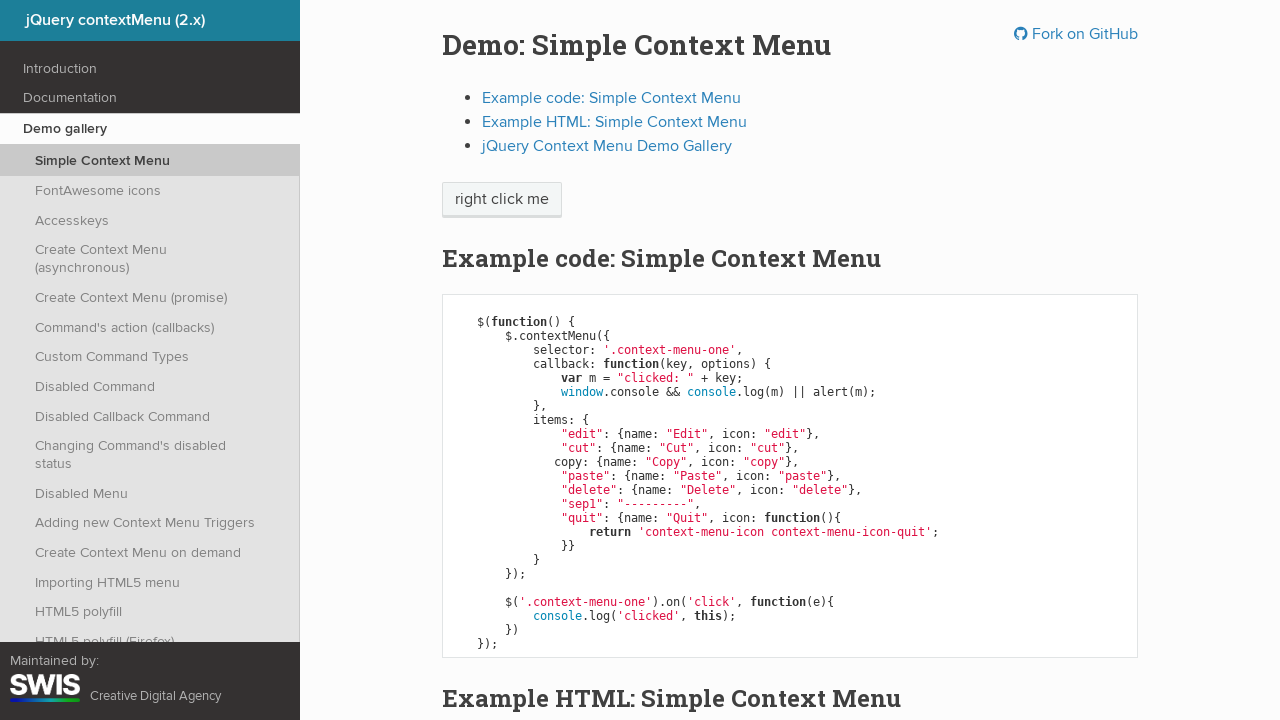

Located the 'right click me' button element
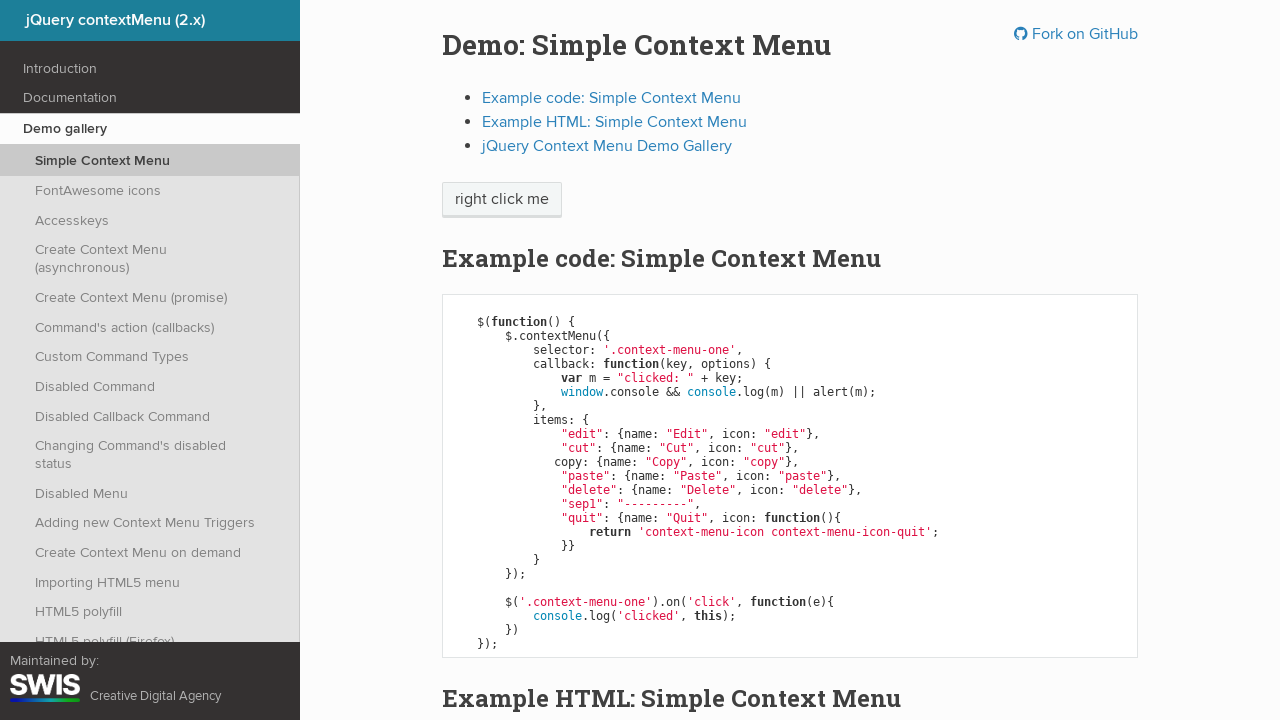

Right-clicked on the button to open context menu at (502, 200) on xpath=//span[normalize-space()='right click me']
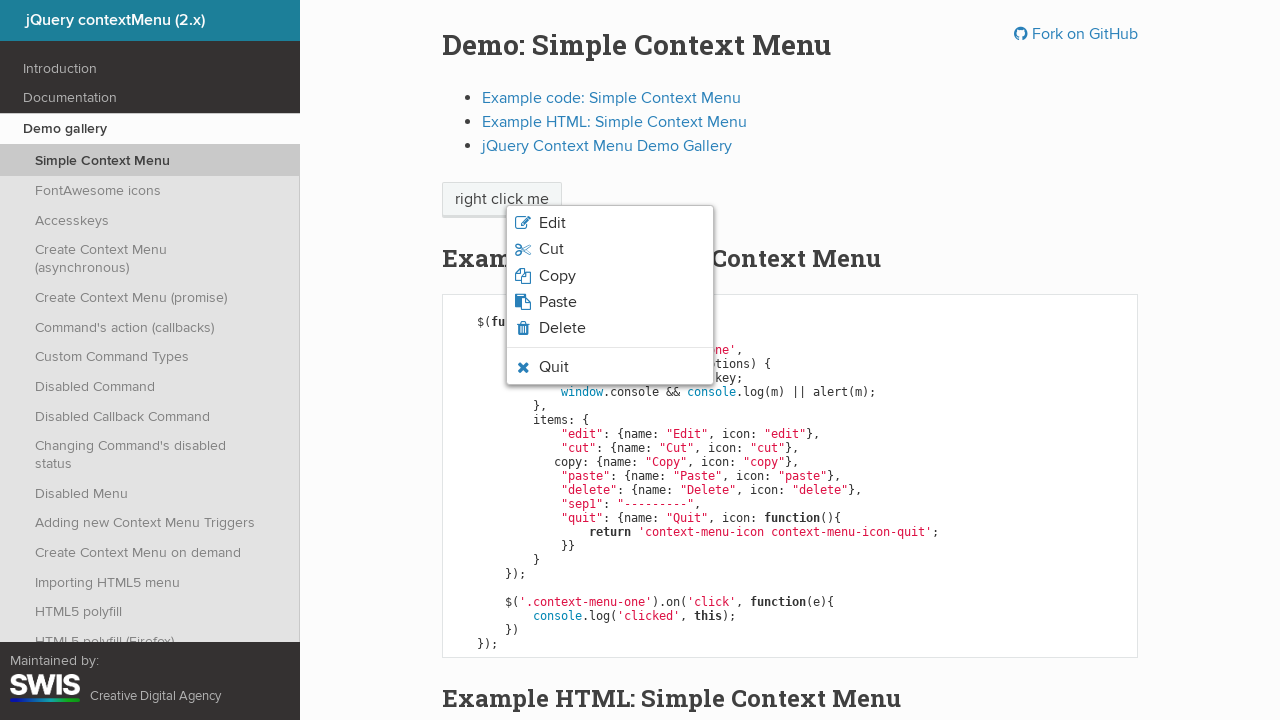

Clicked Copy option (3rd item) from context menu at (557, 276) on xpath=//li[3]/span
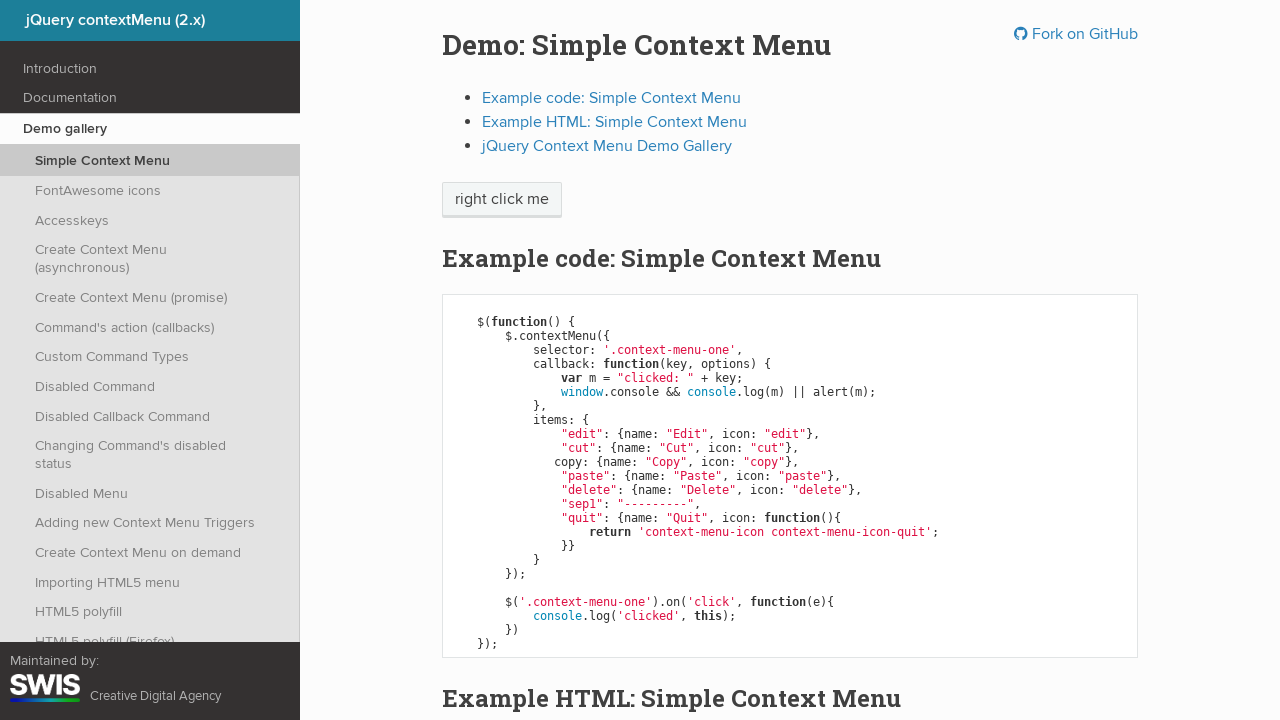

Set up dialog handler to accept alert
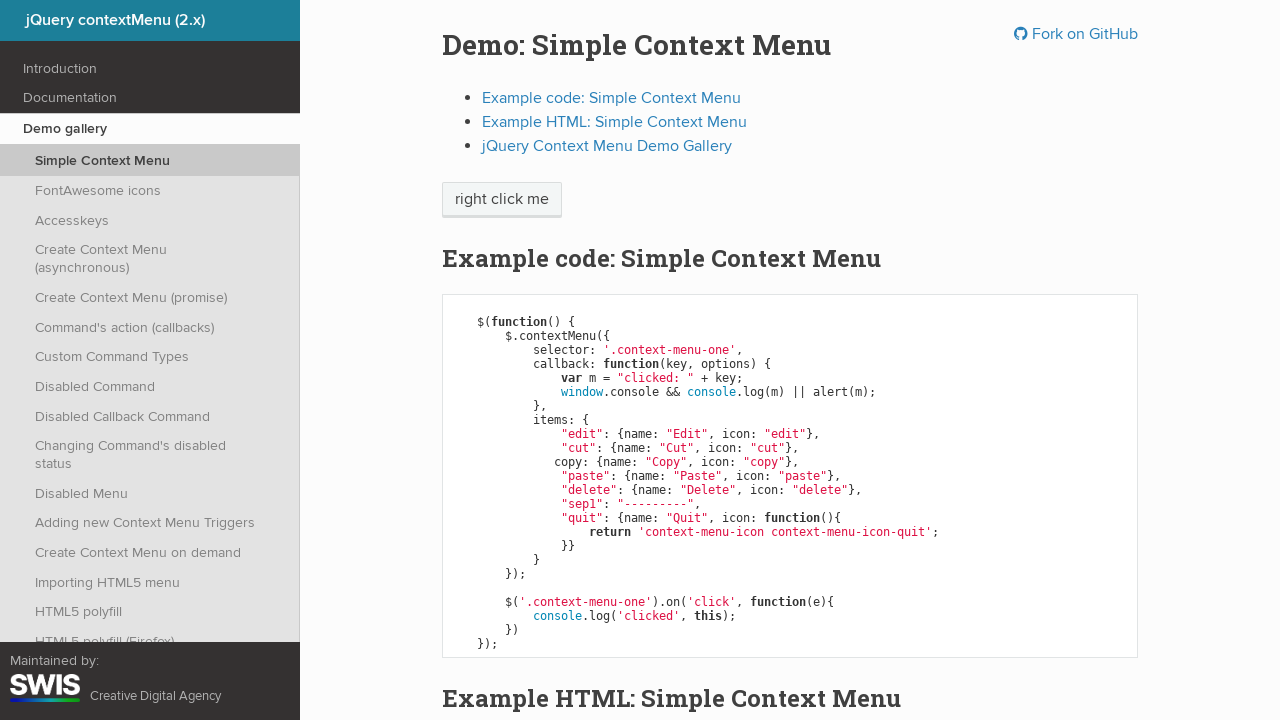

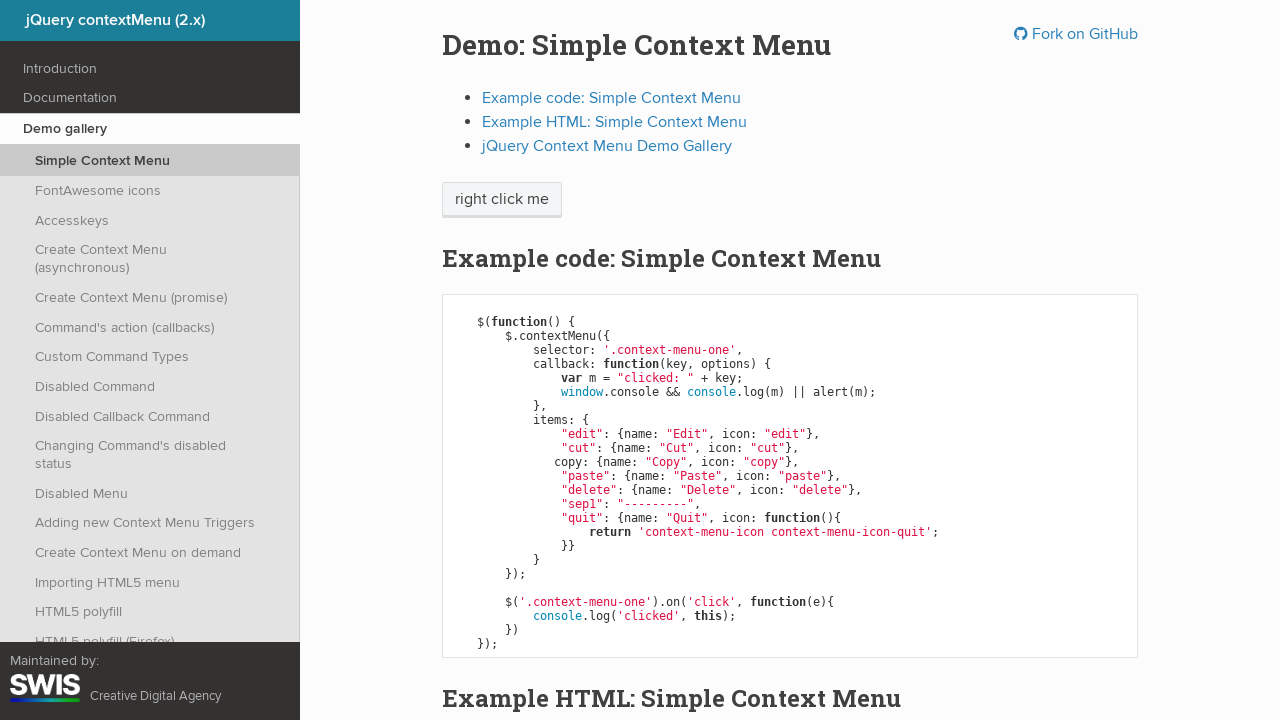